Tests handling of a JavaScript confirmation alert by clicking a button to trigger it, verifying the alert text, and accepting it

Starting URL: https://v1.training-support.net/selenium/javascript-alerts

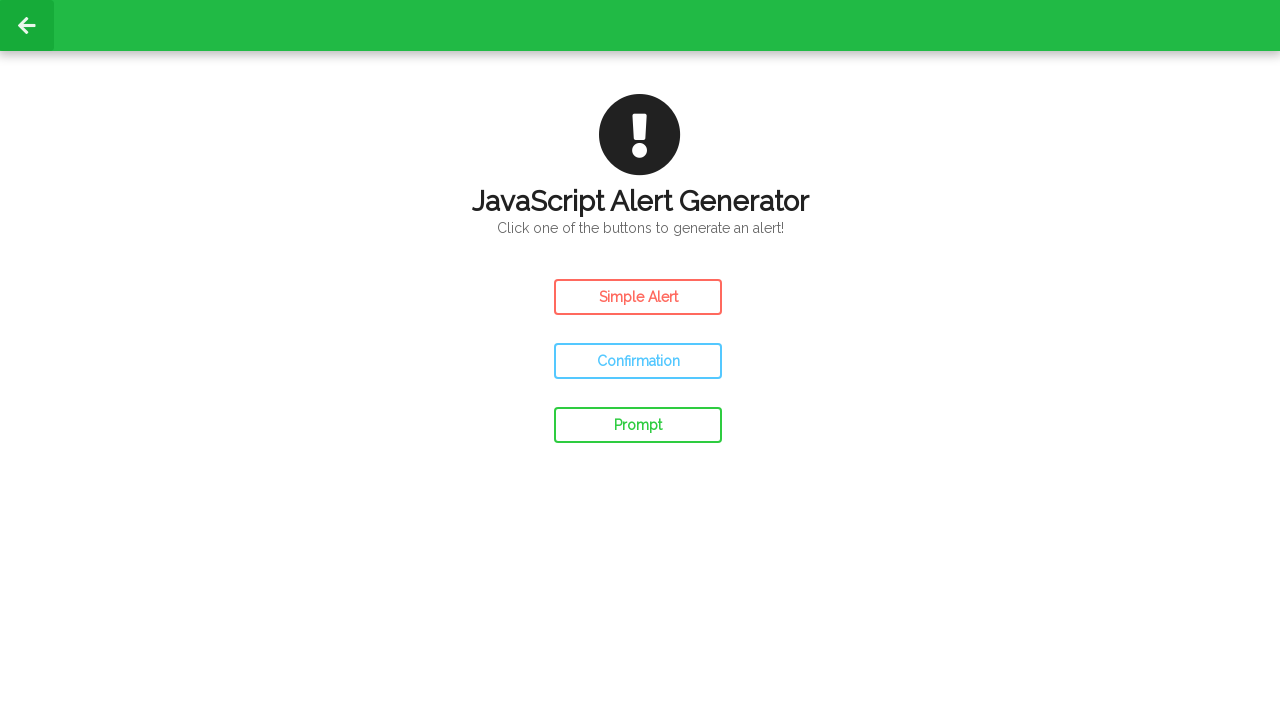

Navigated to JavaScript alerts training page
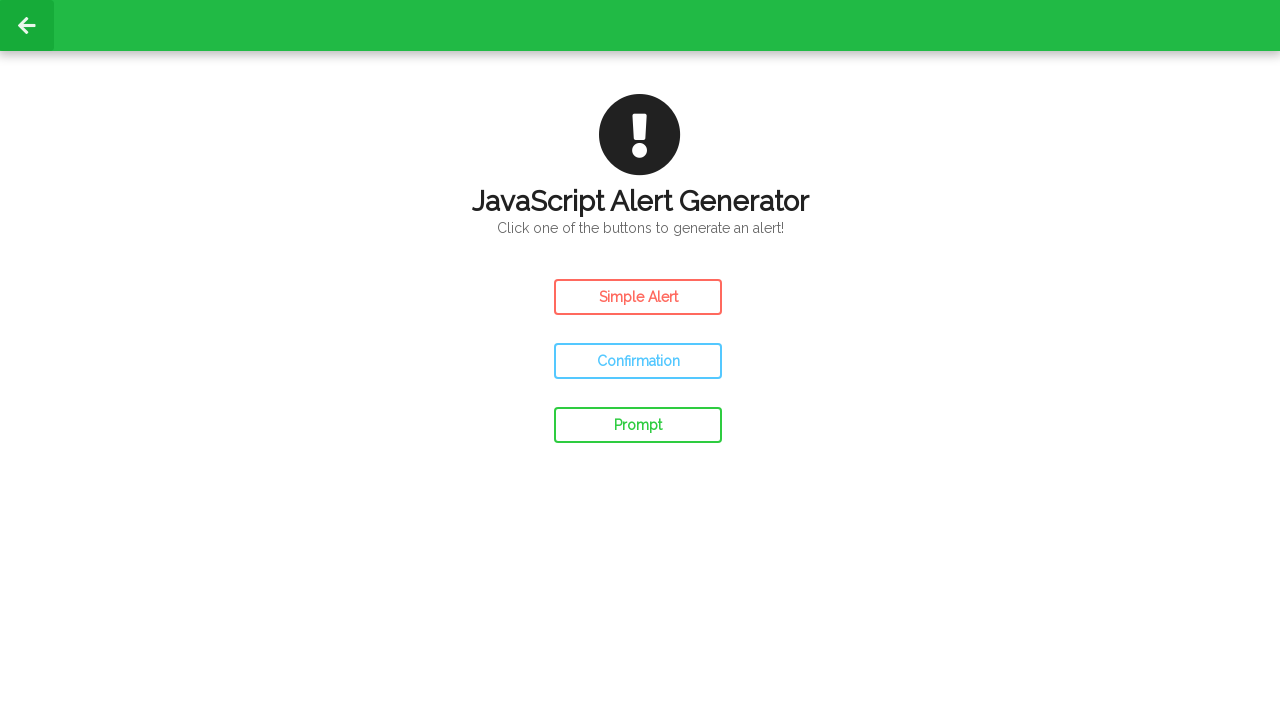

Clicked confirm button to trigger alert at (638, 361) on #confirm
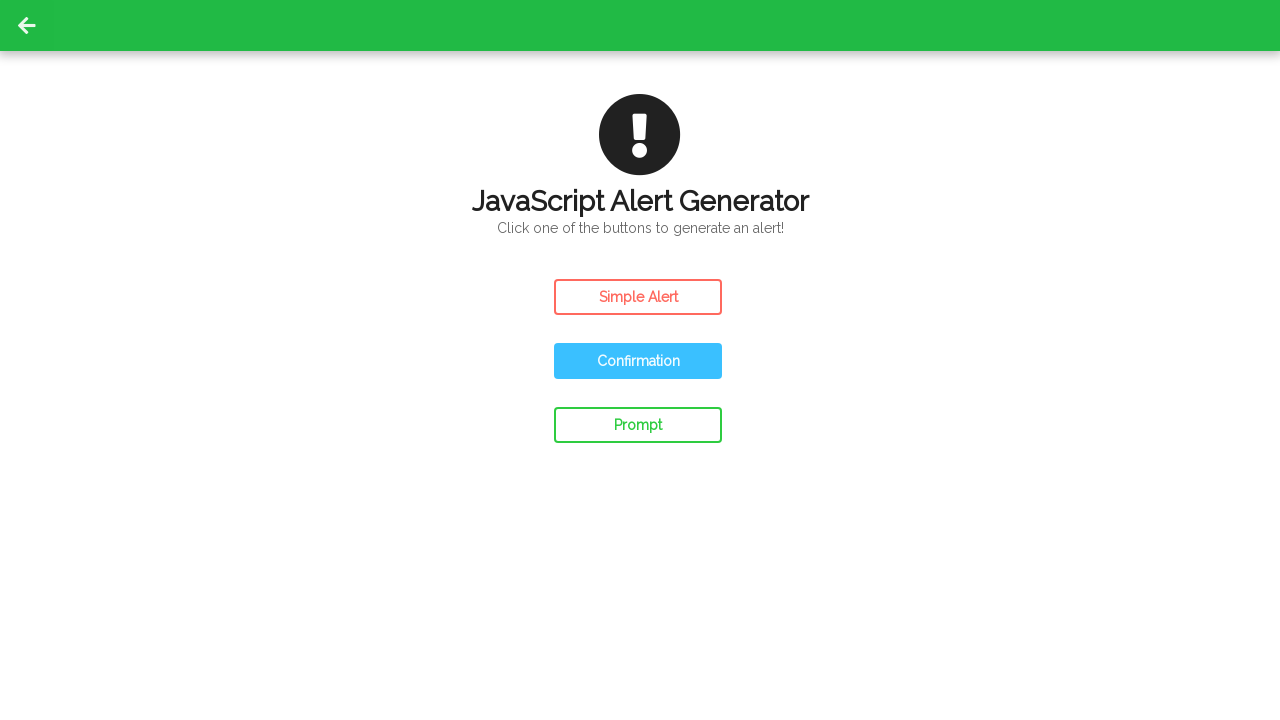

Set up dialog handler to accept confirmation alert
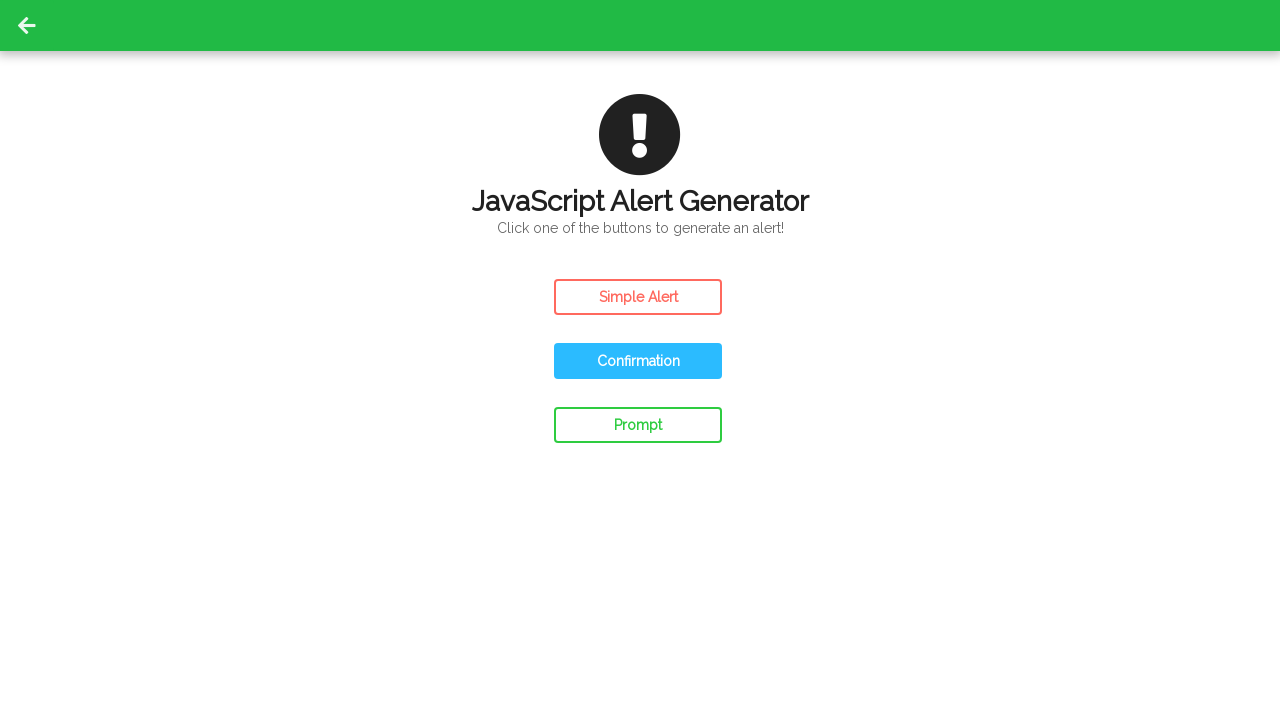

Waited for alert handling to complete
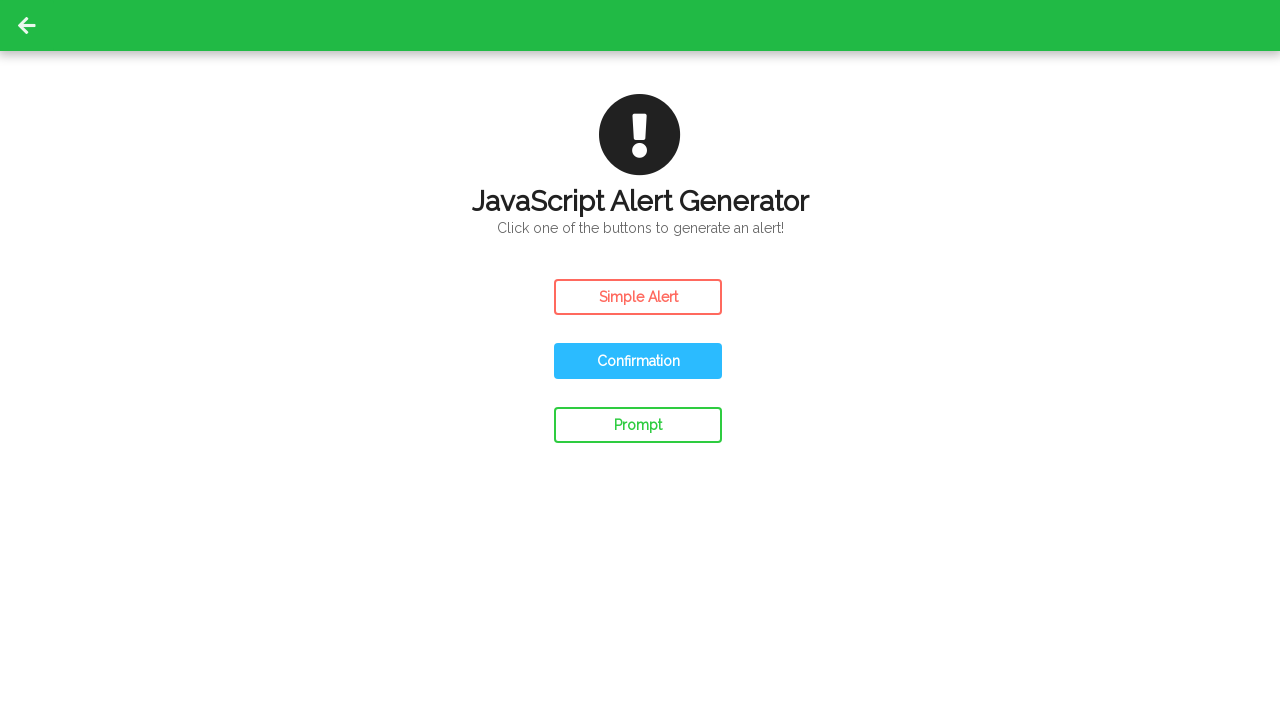

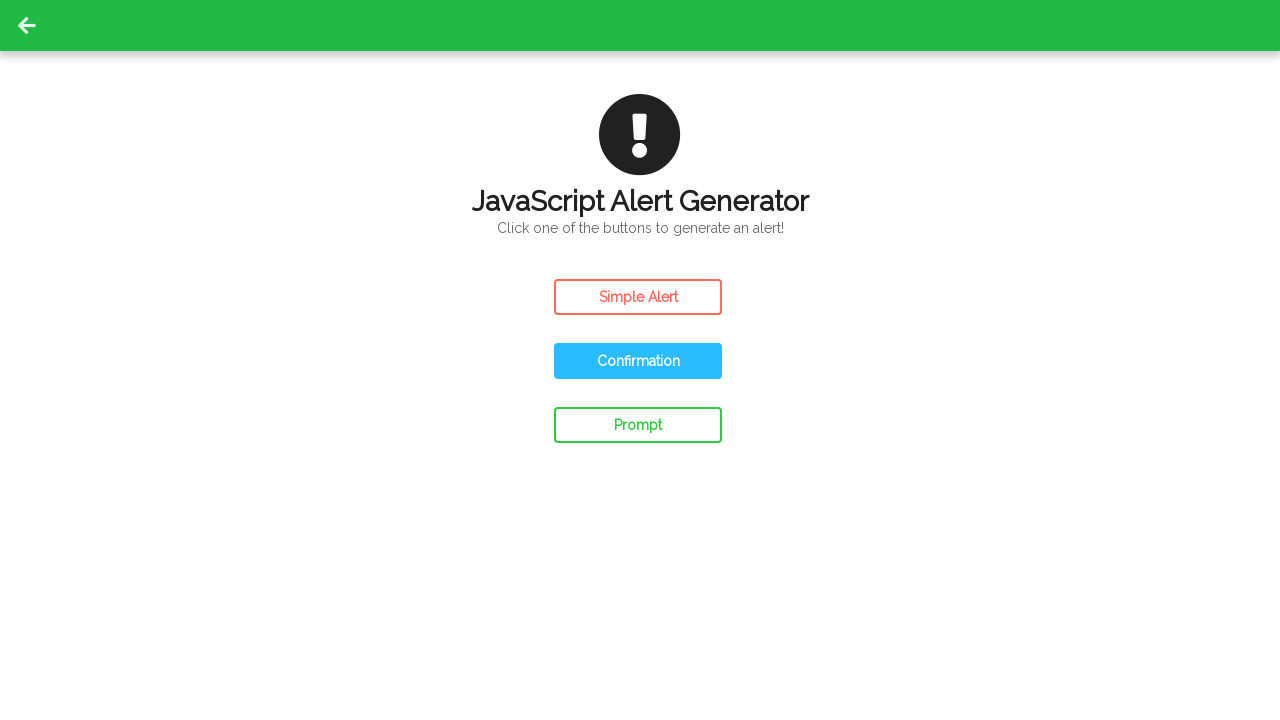